Tests editing a todo item by double-clicking, filling new text, and pressing Enter

Starting URL: https://demo.playwright.dev/todomvc

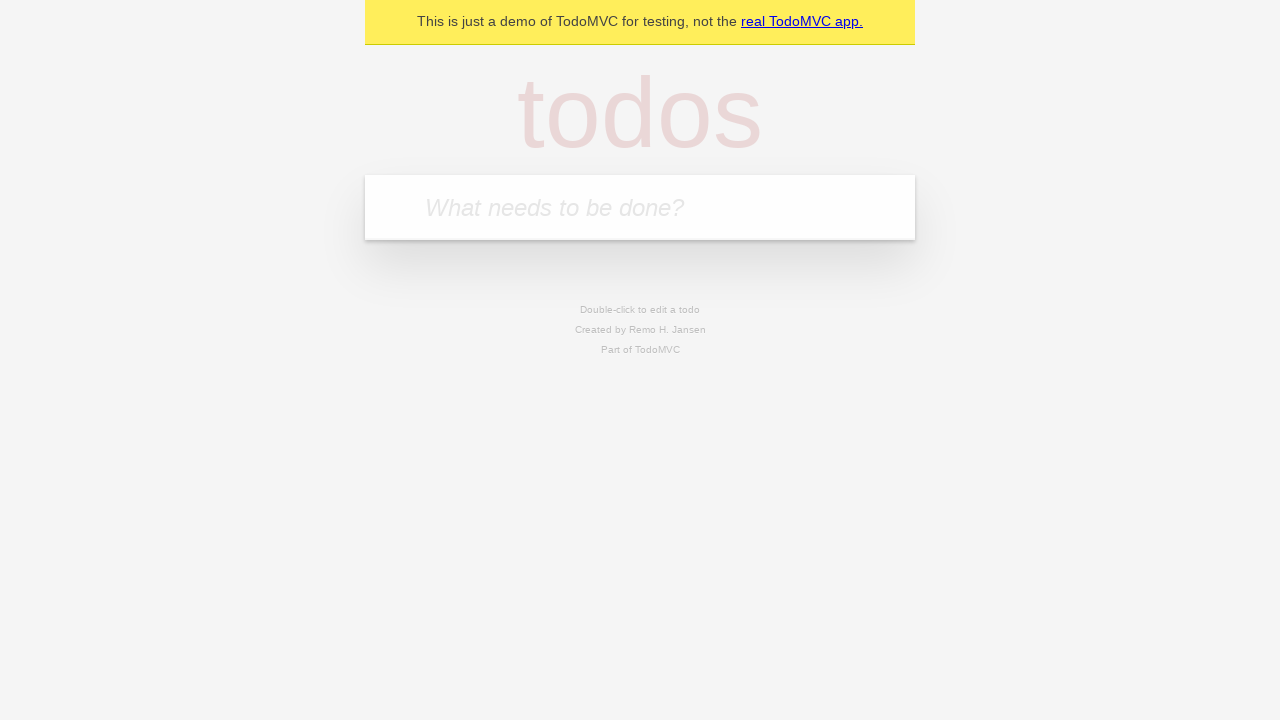

Filled todo input with 'buy some cheese' on internal:attr=[placeholder="What needs to be done?"i]
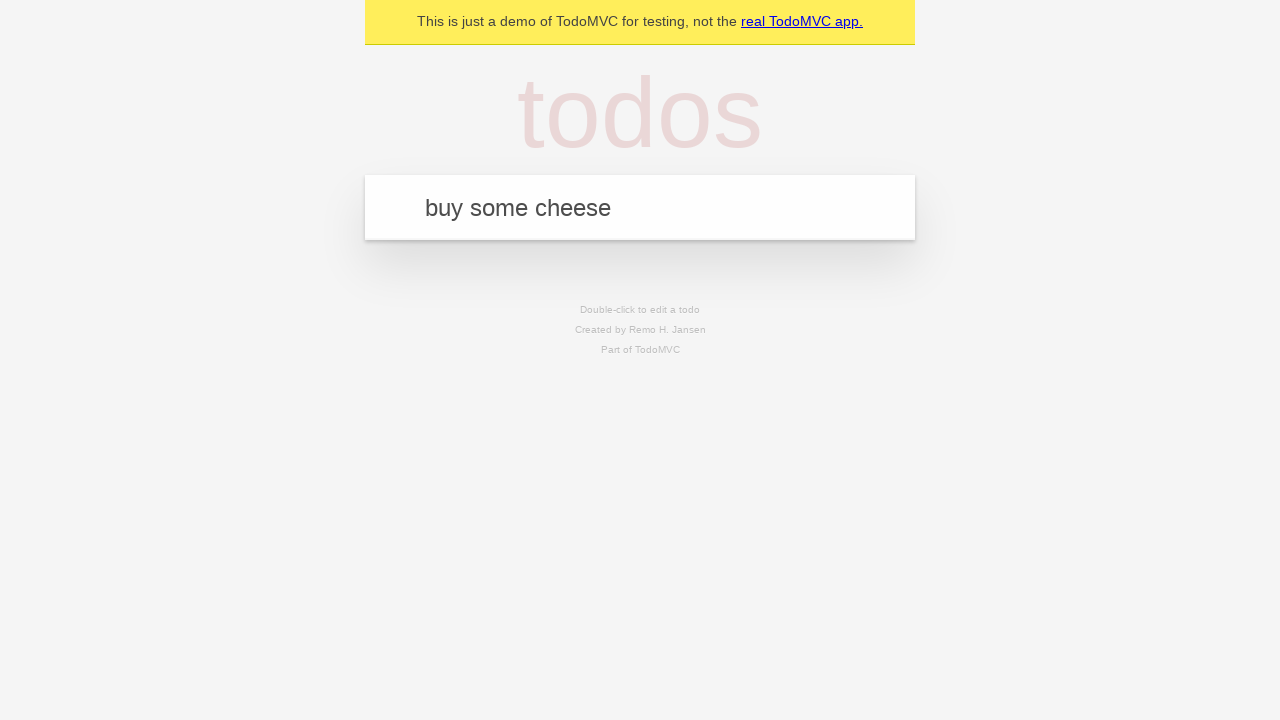

Pressed Enter to create todo item 'buy some cheese' on internal:attr=[placeholder="What needs to be done?"i]
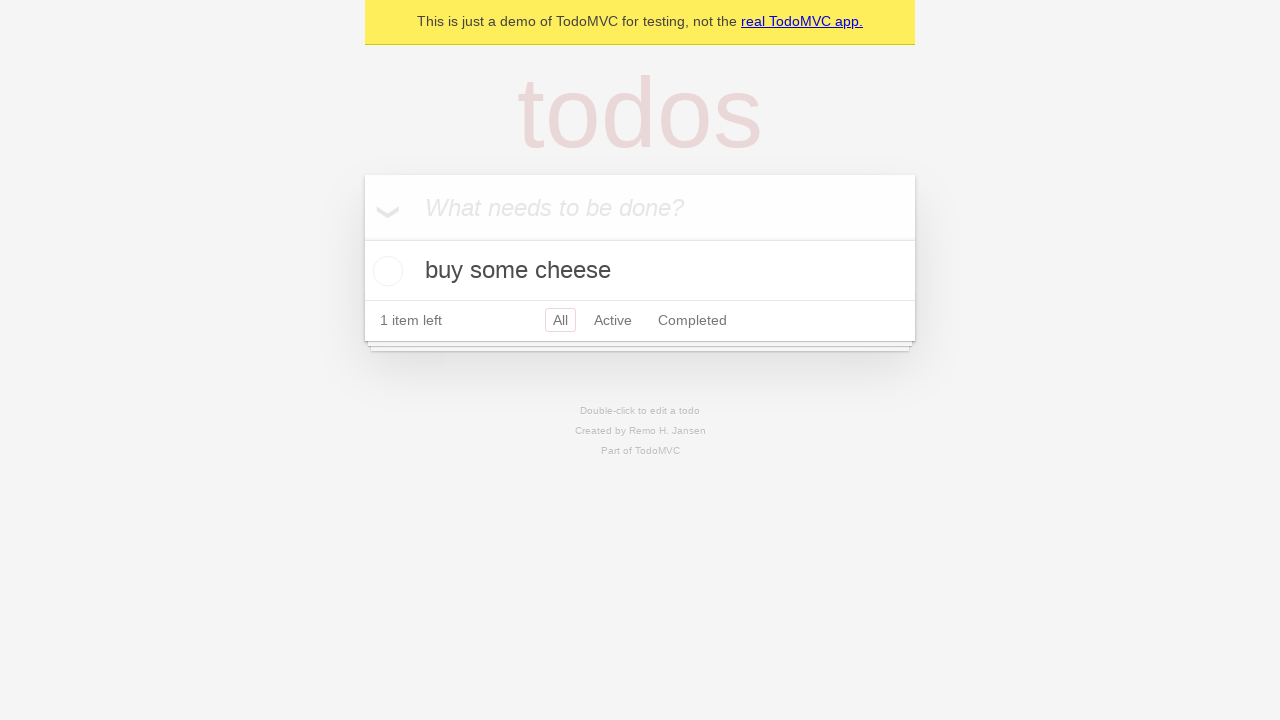

Filled todo input with 'feed the cat' on internal:attr=[placeholder="What needs to be done?"i]
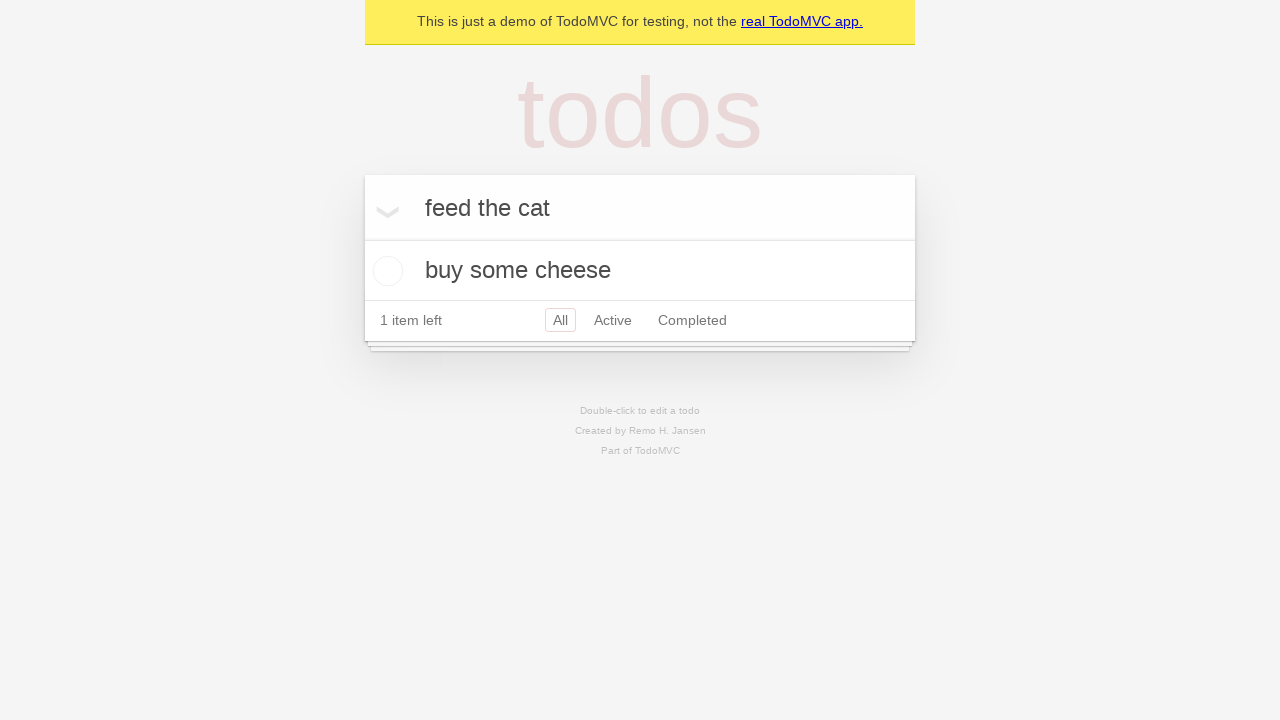

Pressed Enter to create todo item 'feed the cat' on internal:attr=[placeholder="What needs to be done?"i]
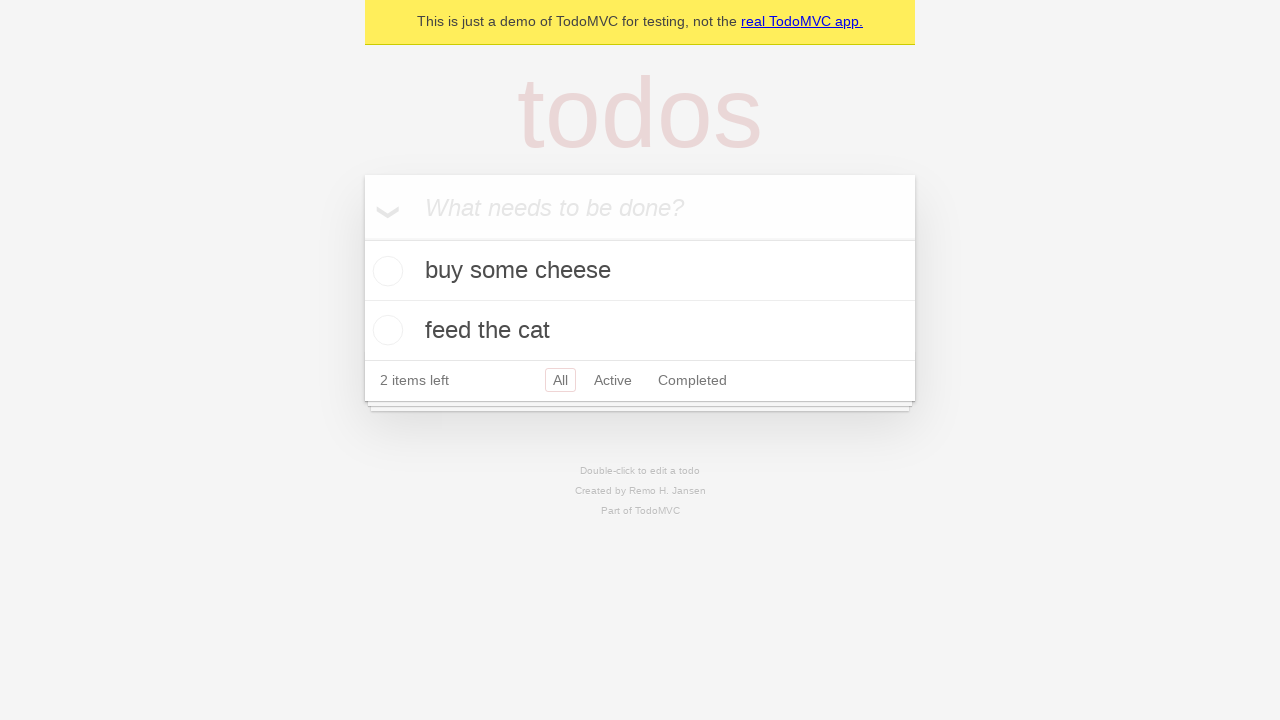

Filled todo input with 'book a doctors appointment' on internal:attr=[placeholder="What needs to be done?"i]
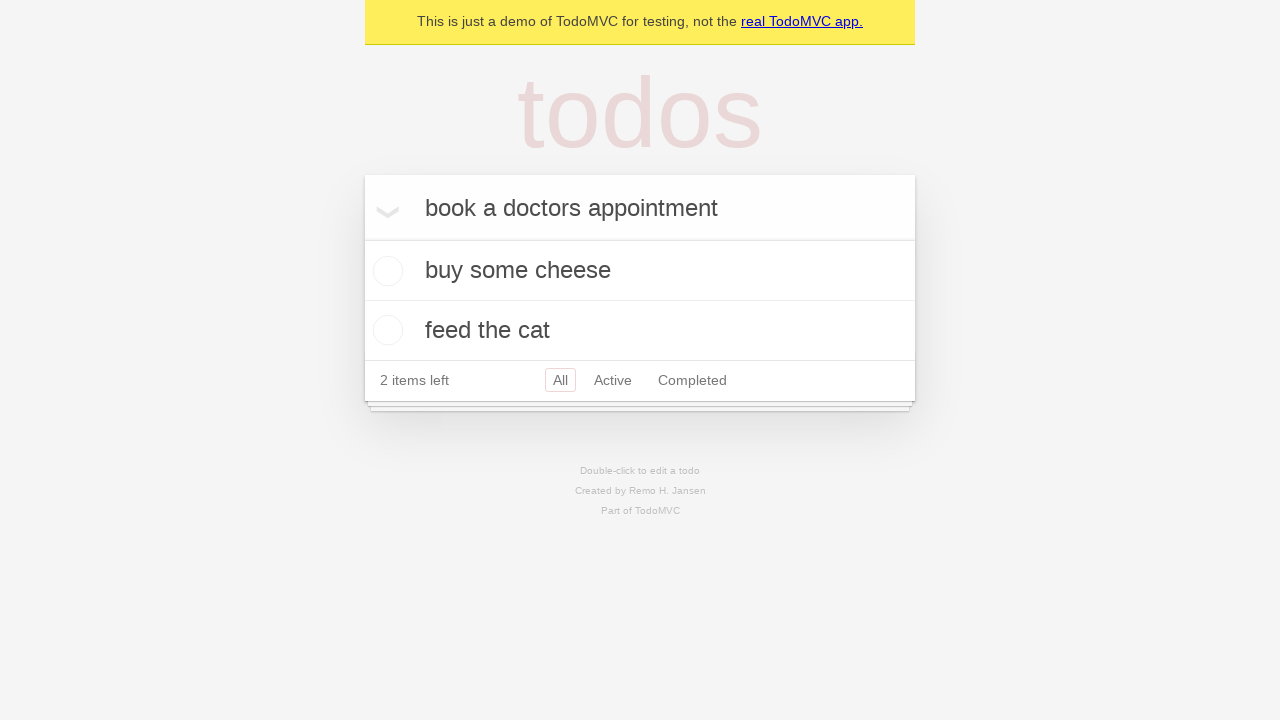

Pressed Enter to create todo item 'book a doctors appointment' on internal:attr=[placeholder="What needs to be done?"i]
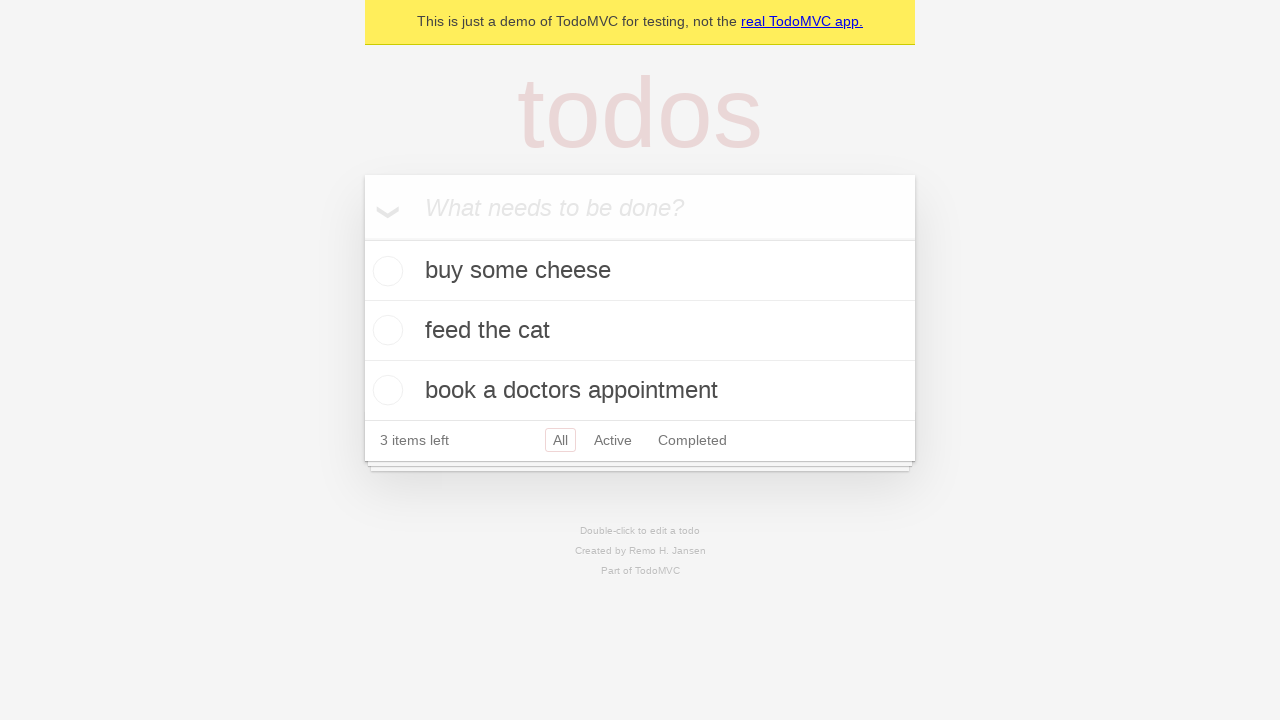

Retrieved all todo items
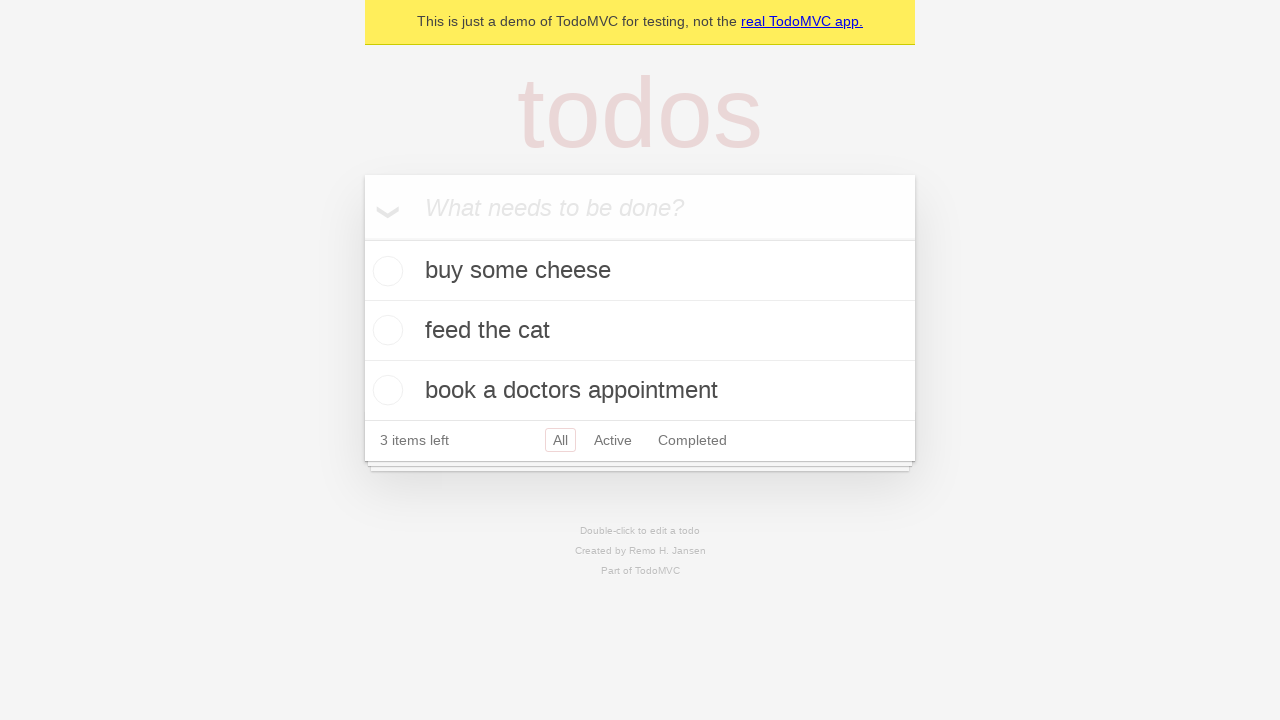

Selected the second todo item
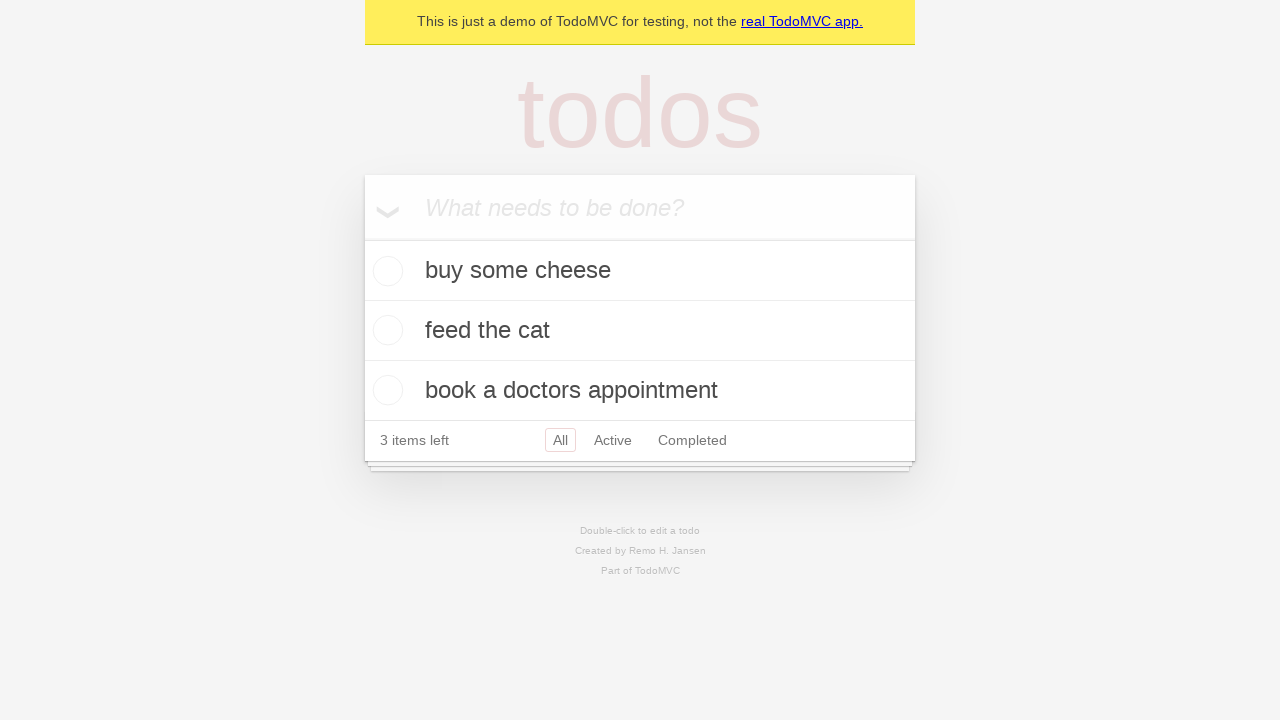

Double-clicked the second todo item to enter edit mode at (640, 331) on internal:testid=[data-testid="todo-item"s] >> nth=1
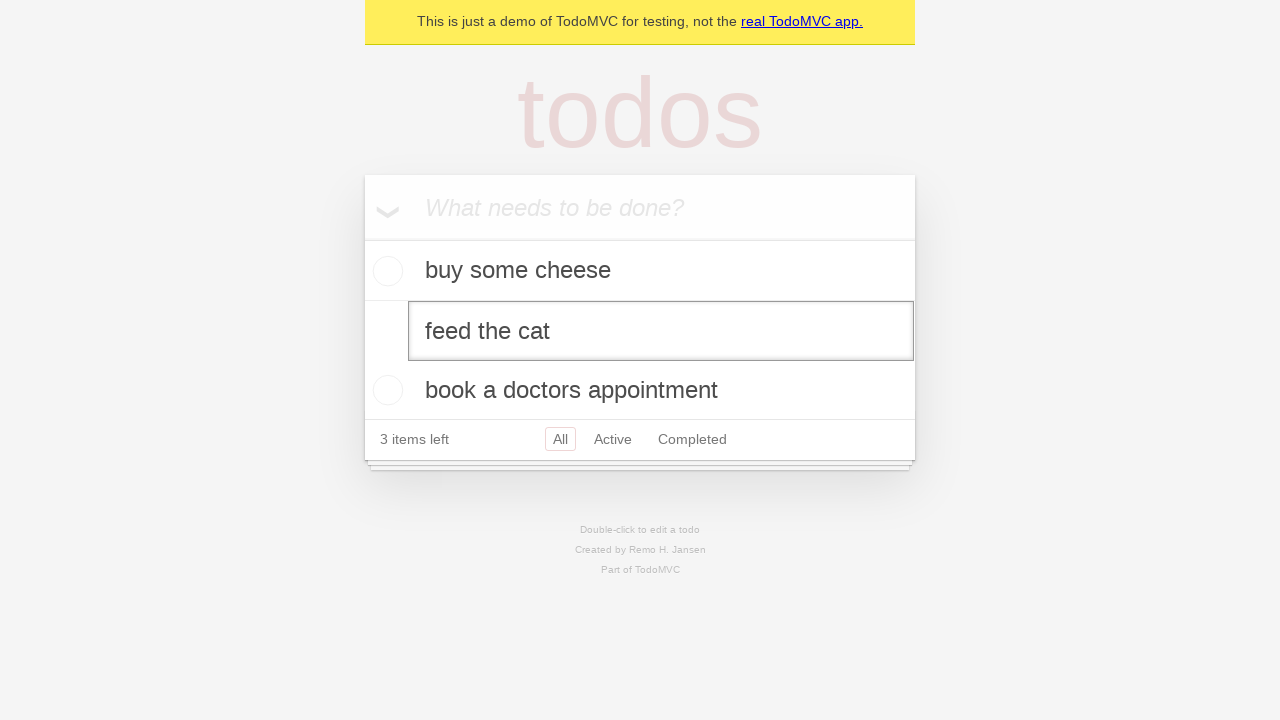

Filled edit textbox with 'buy some sausages' on internal:testid=[data-testid="todo-item"s] >> nth=1 >> internal:role=textbox[nam
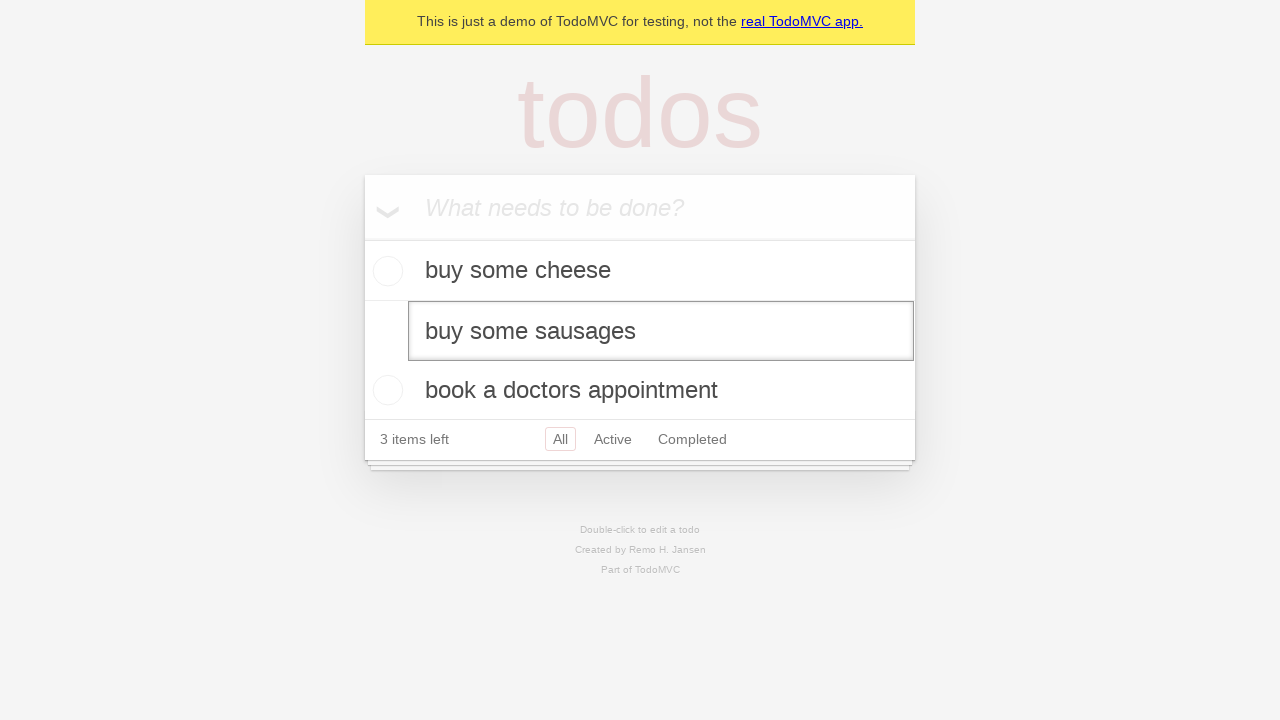

Pressed Enter to confirm the edited todo item on internal:testid=[data-testid="todo-item"s] >> nth=1 >> internal:role=textbox[nam
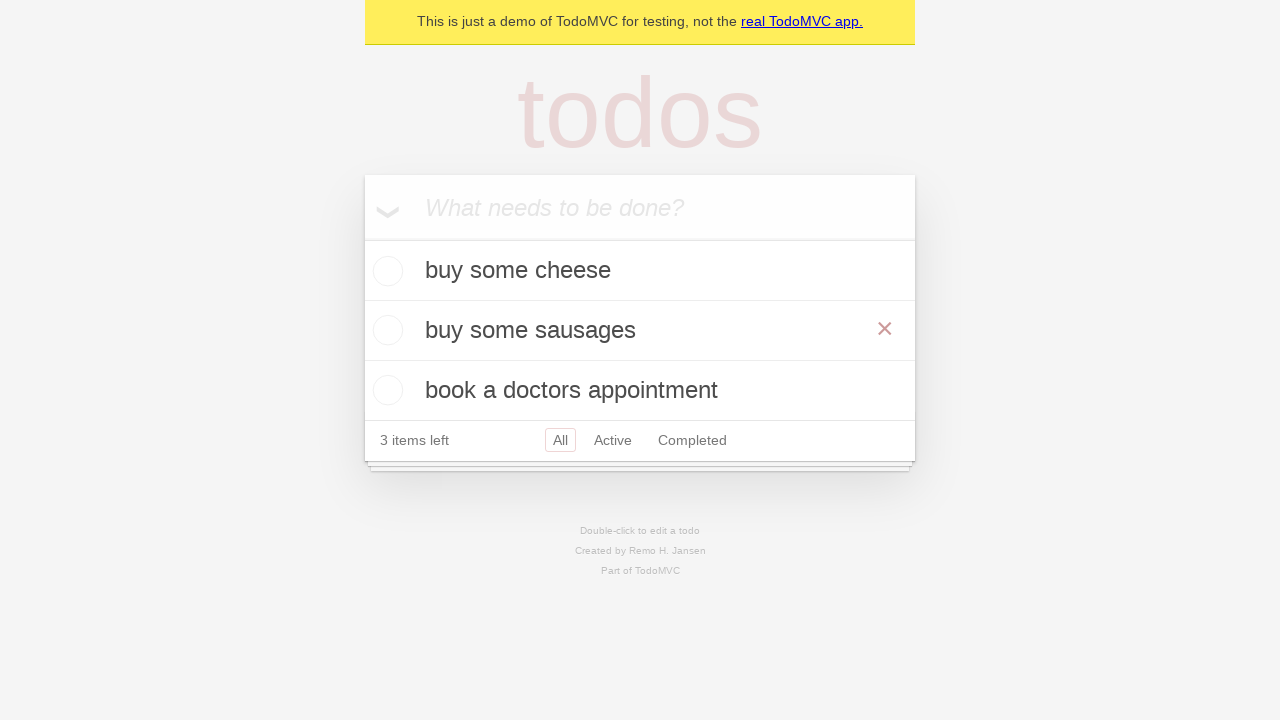

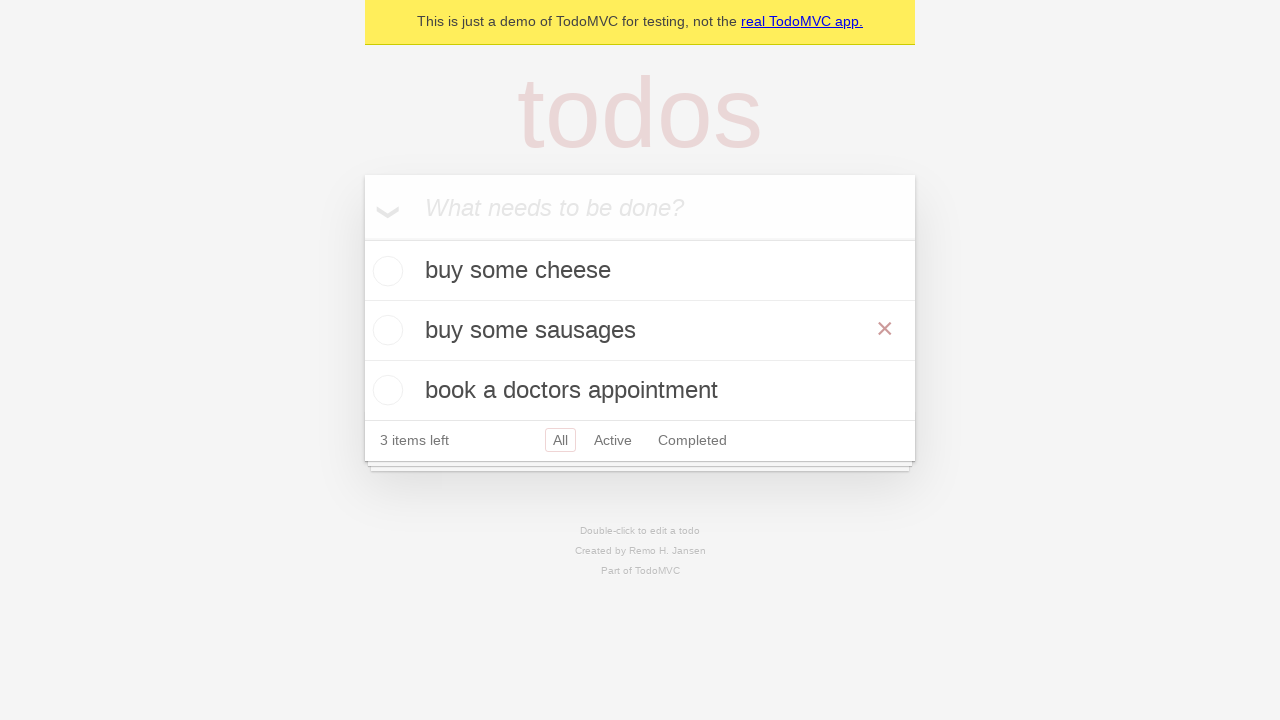